Tests the "show more" pagination functionality on a property listing page by repeatedly clicking the load more button to verify additional content loads properly.

Starting URL: https://www.fivestars-thailand.com/en/sale/phuket

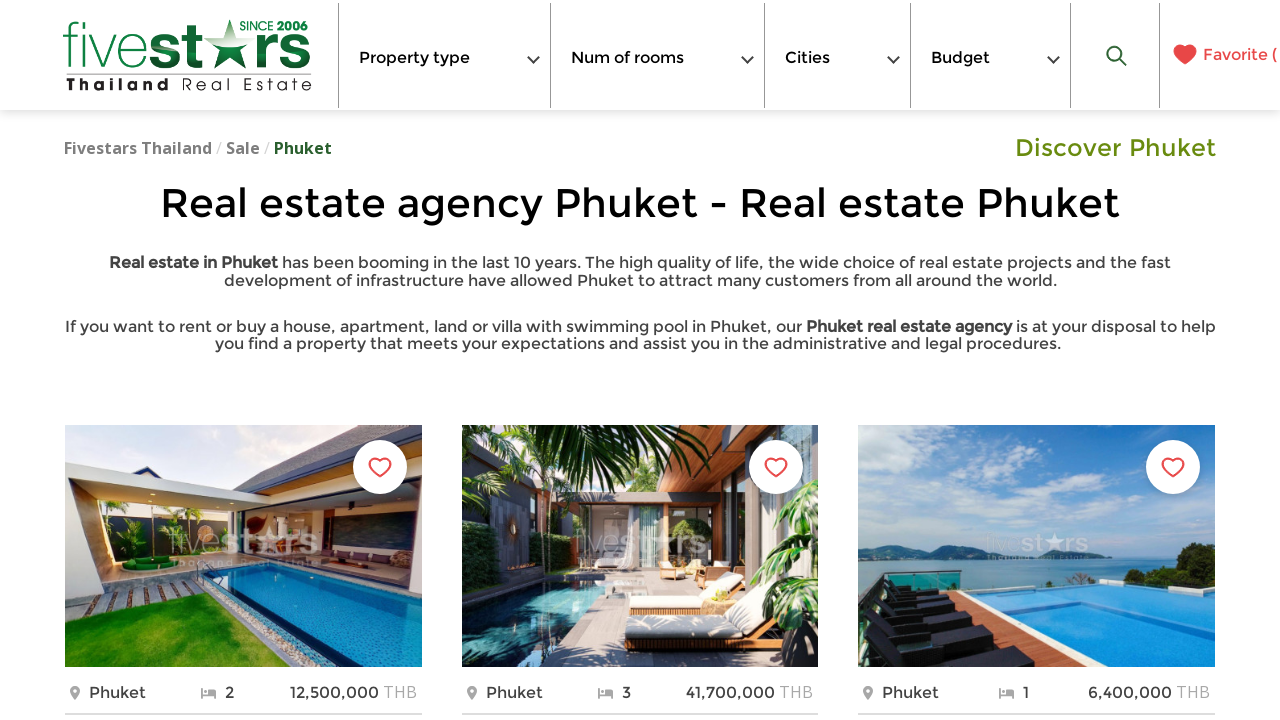

Waited for 'show more' button to be visible (iteration 1)
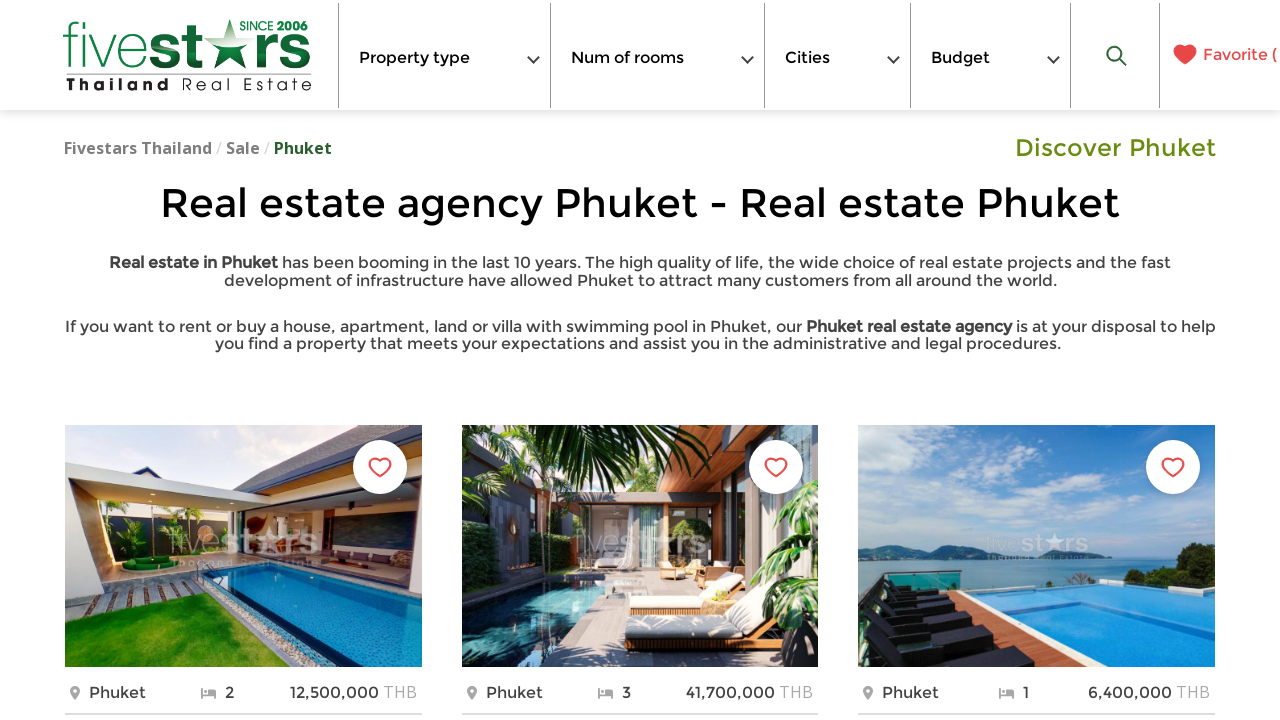

Clicked 'show more' button to load additional properties (iteration 1) at (640, 361) on #show-more
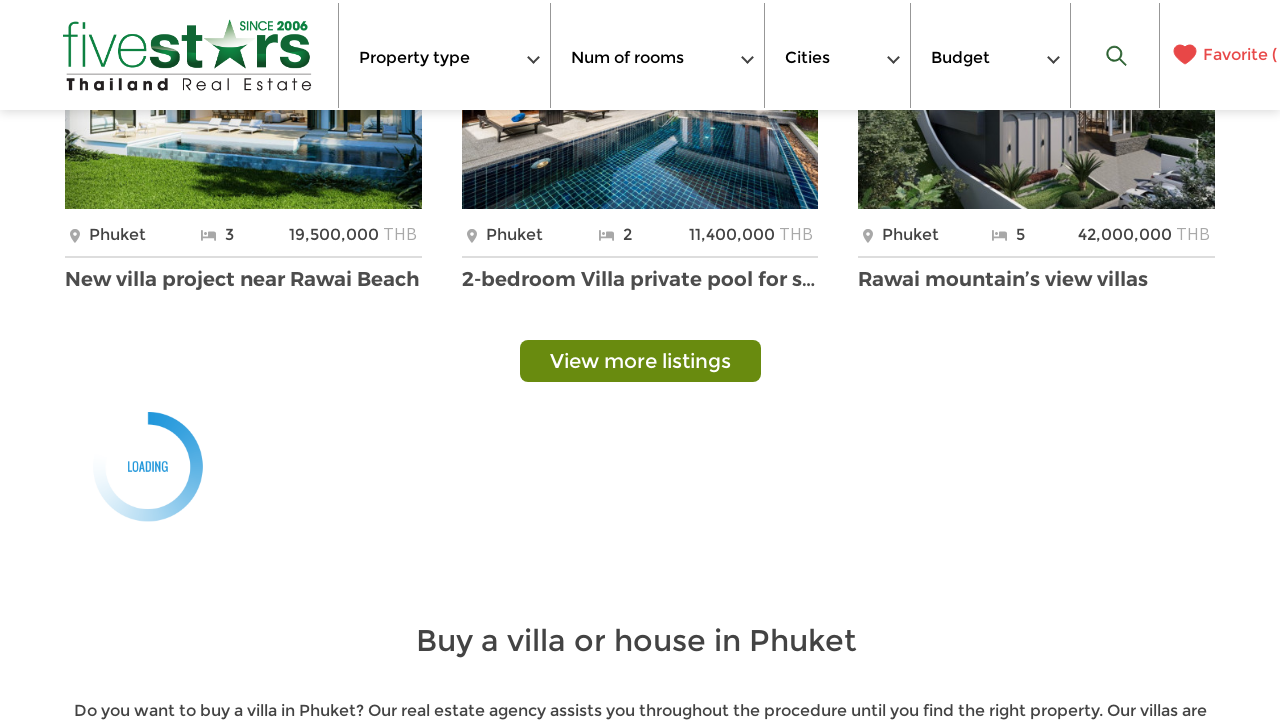

Waited 3 seconds for new property content to load (iteration 1)
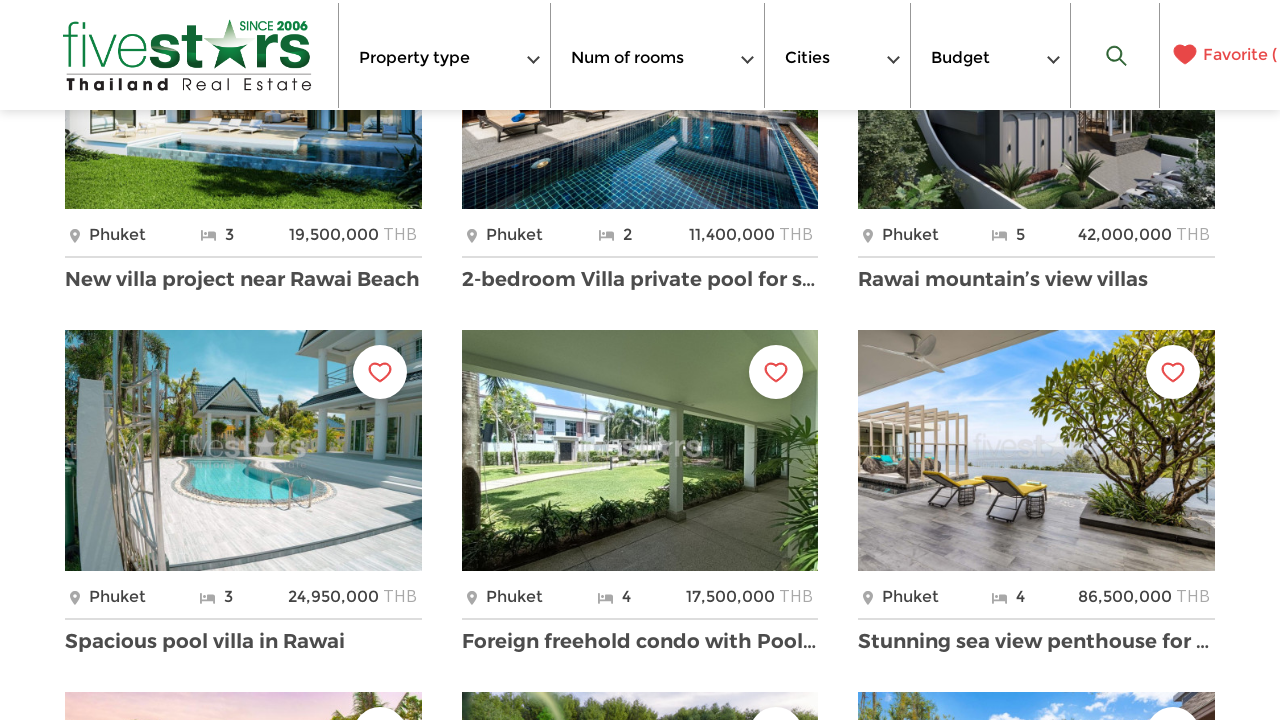

Waited for 'show more' button to be visible (iteration 2)
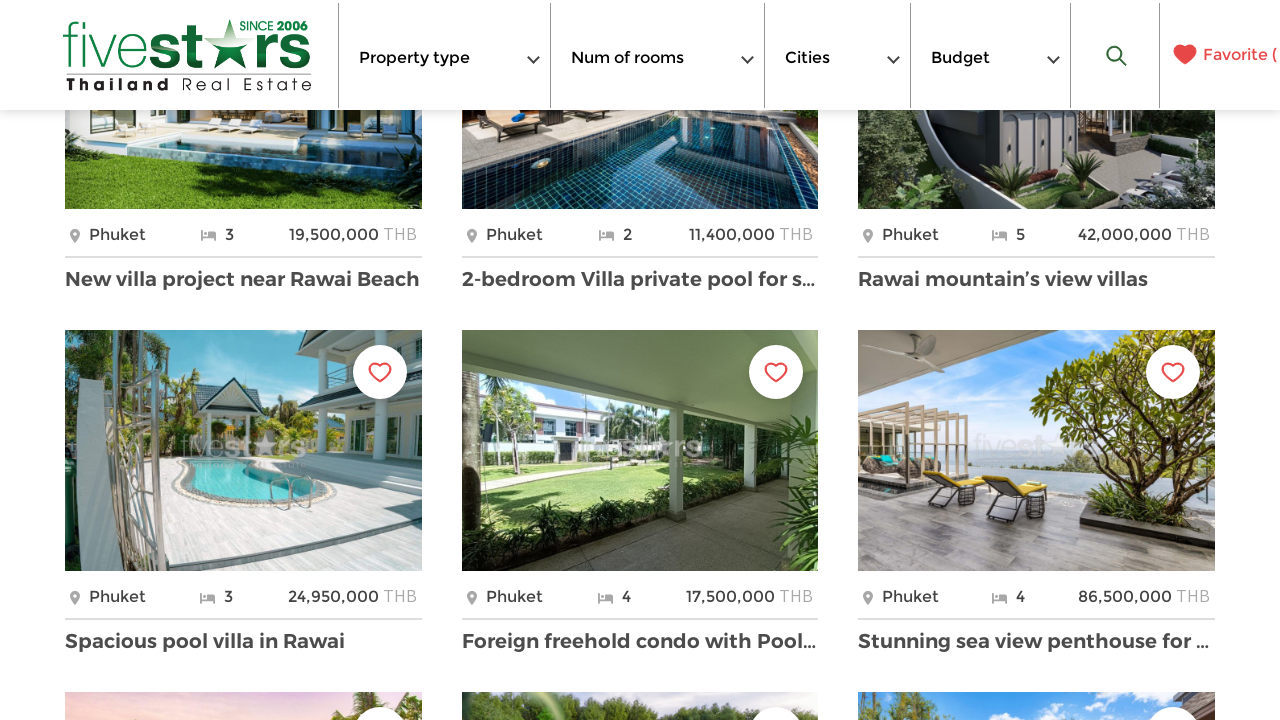

Clicked 'show more' button to load additional properties (iteration 2) at (640, 361) on #show-more
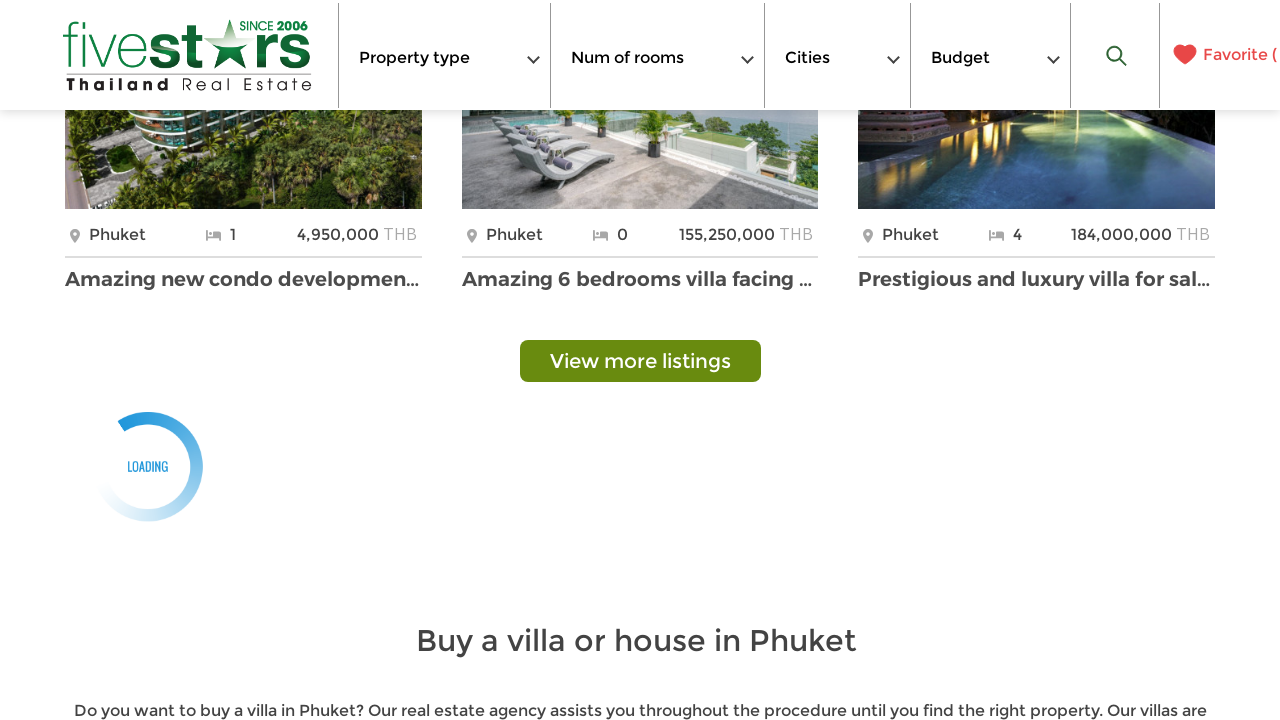

Waited 3 seconds for new property content to load (iteration 2)
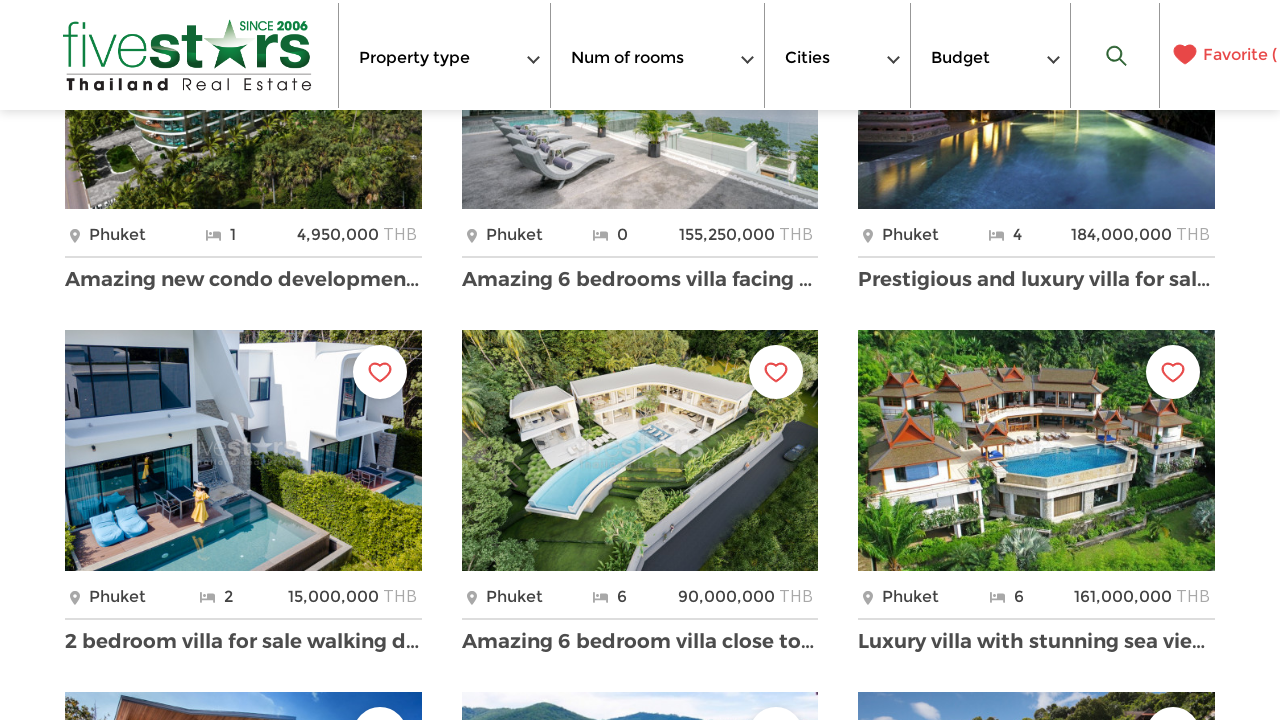

Waited for 'show more' button to be visible (iteration 3)
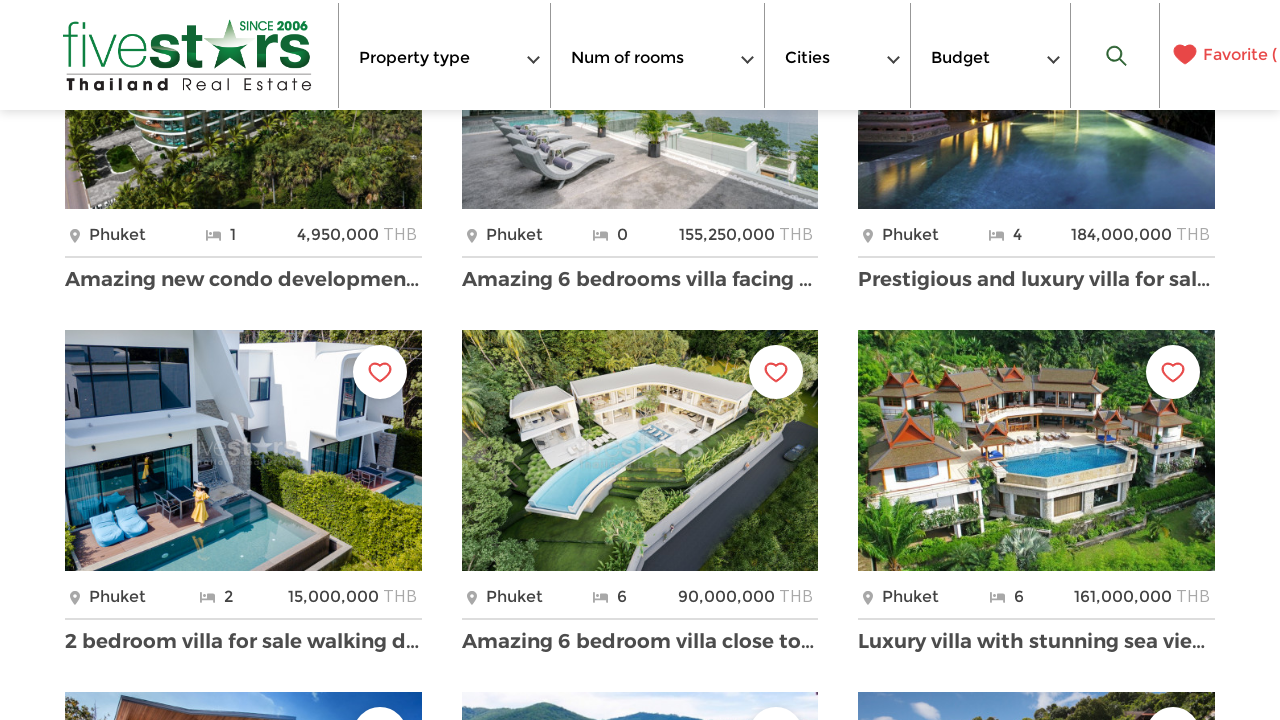

Clicked 'show more' button to load additional properties (iteration 3) at (640, 360) on #show-more
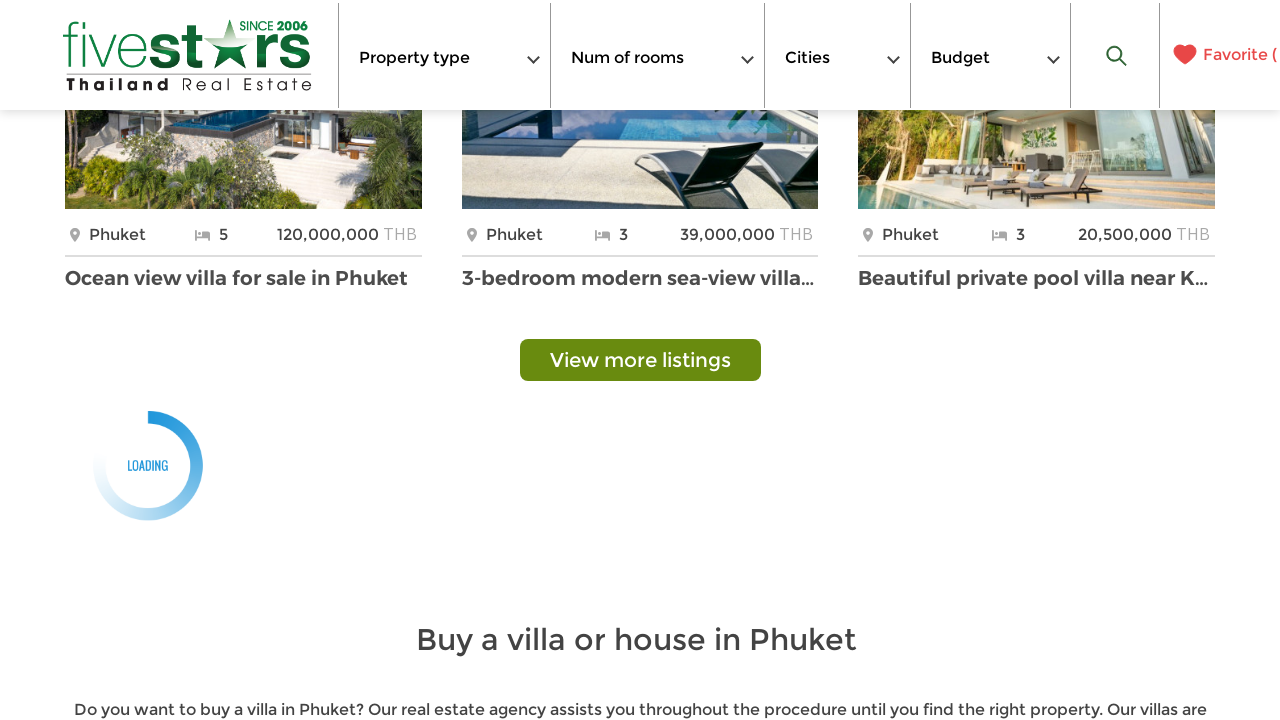

Waited 3 seconds for new property content to load (iteration 3)
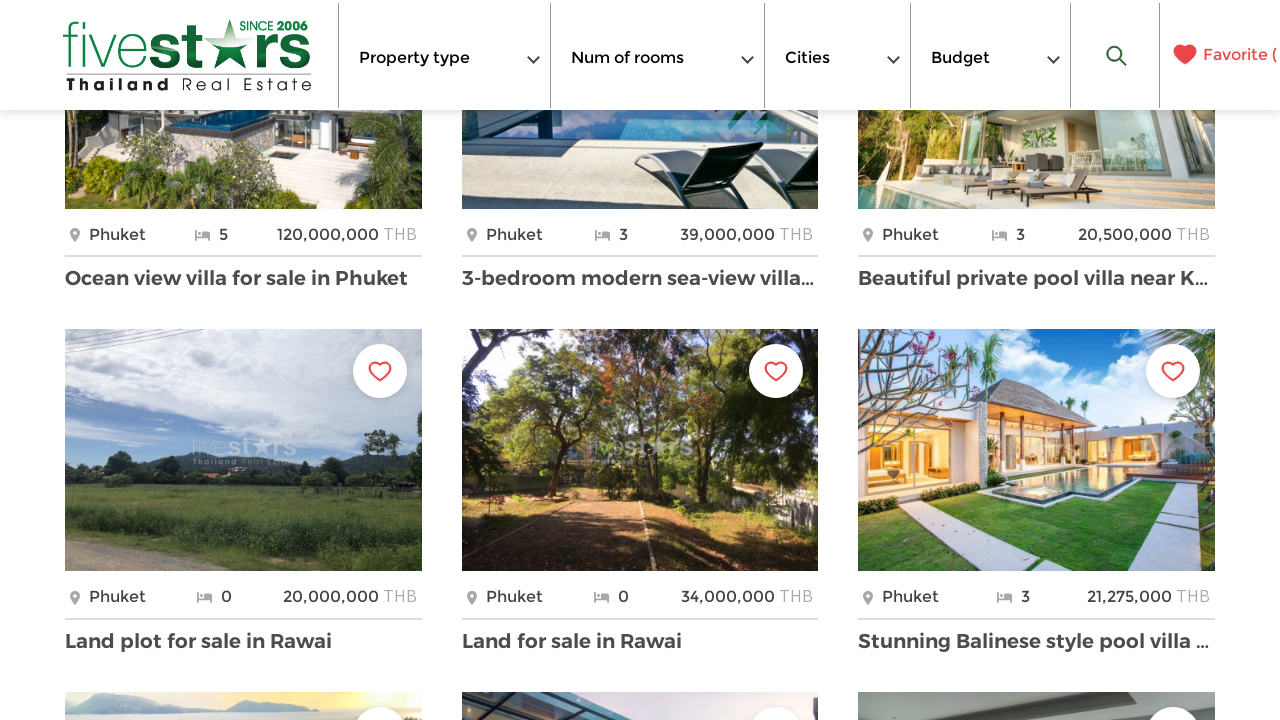

Waited for 'show more' button to be visible (iteration 4)
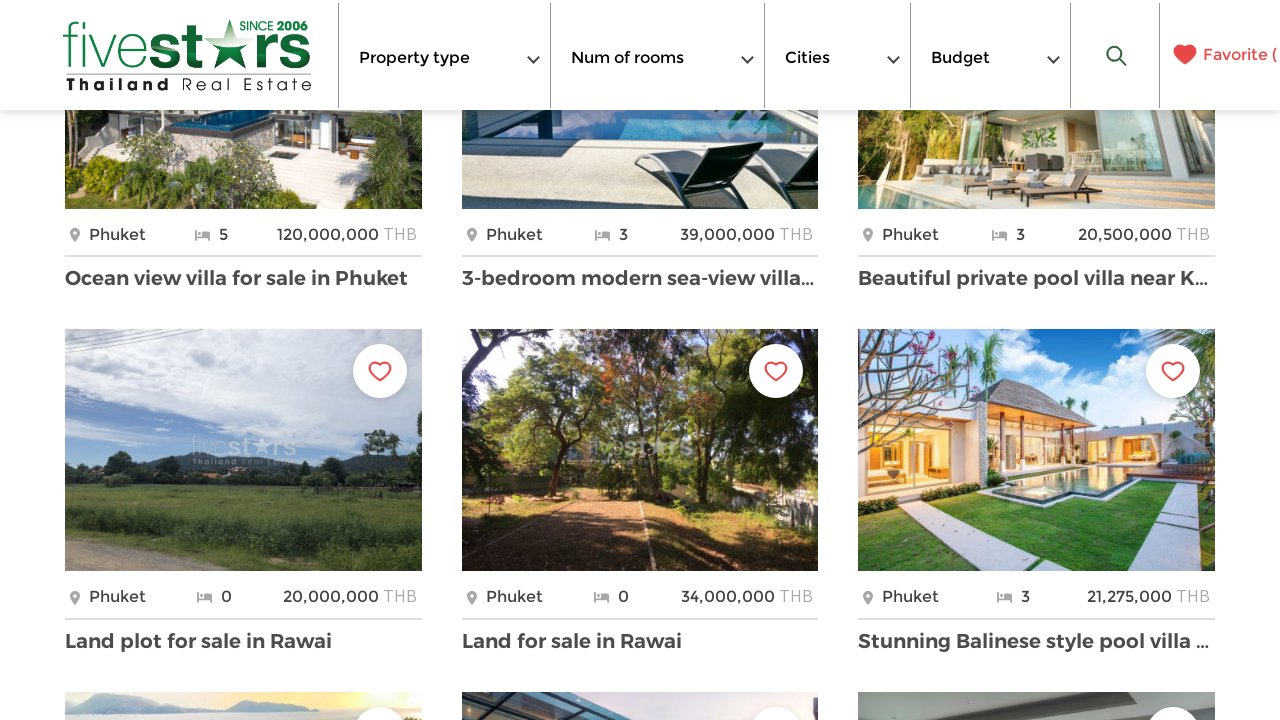

Clicked 'show more' button to load additional properties (iteration 4) at (640, 360) on #show-more
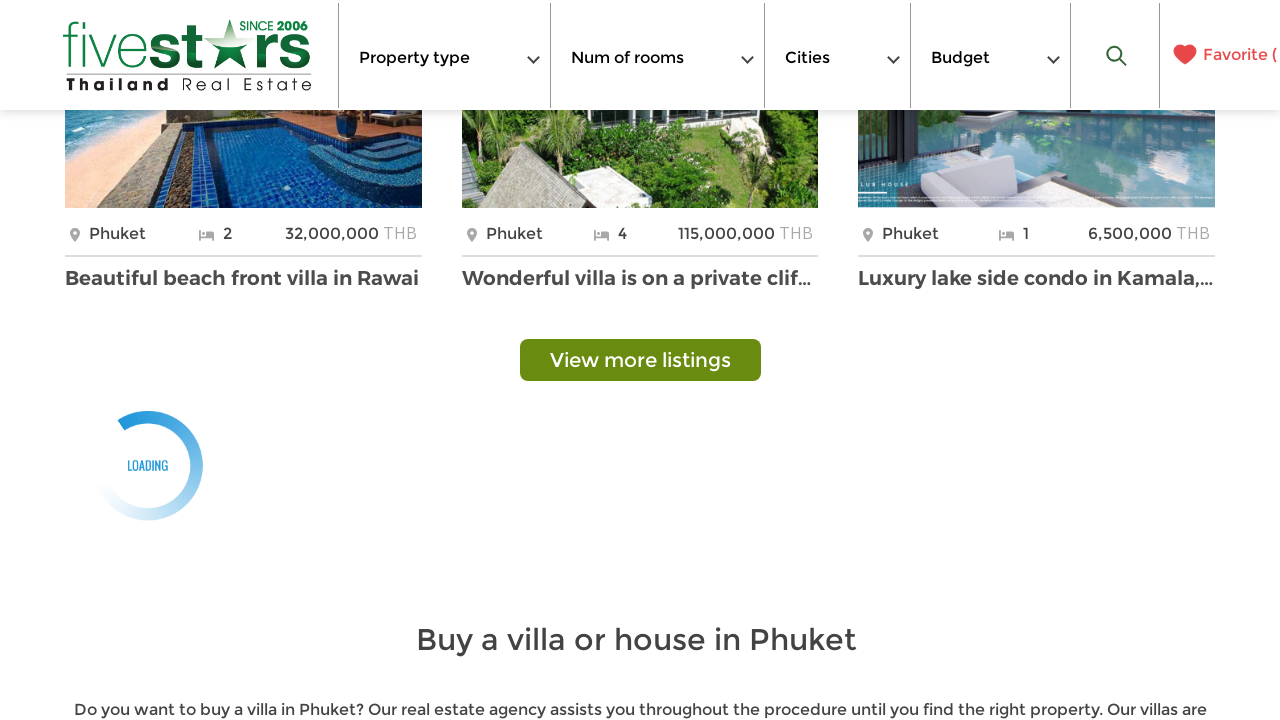

Waited 3 seconds for new property content to load (iteration 4)
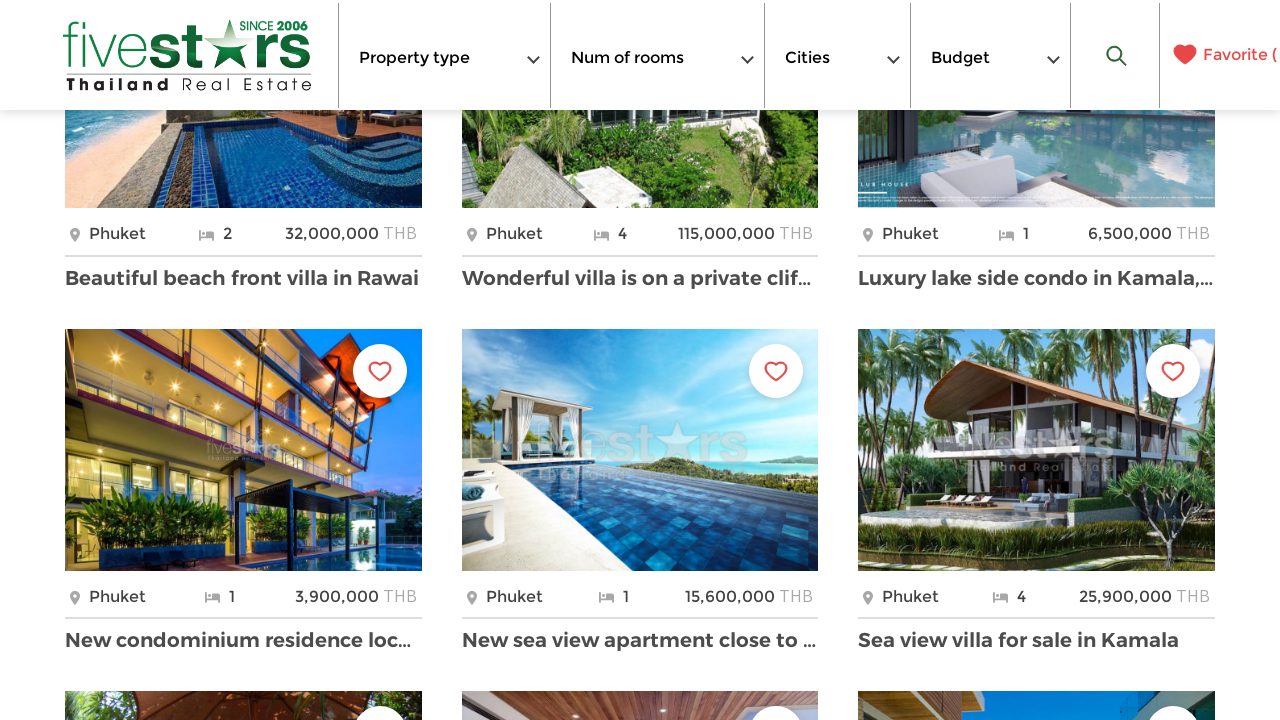

Waited for 'show more' button to be visible (iteration 5)
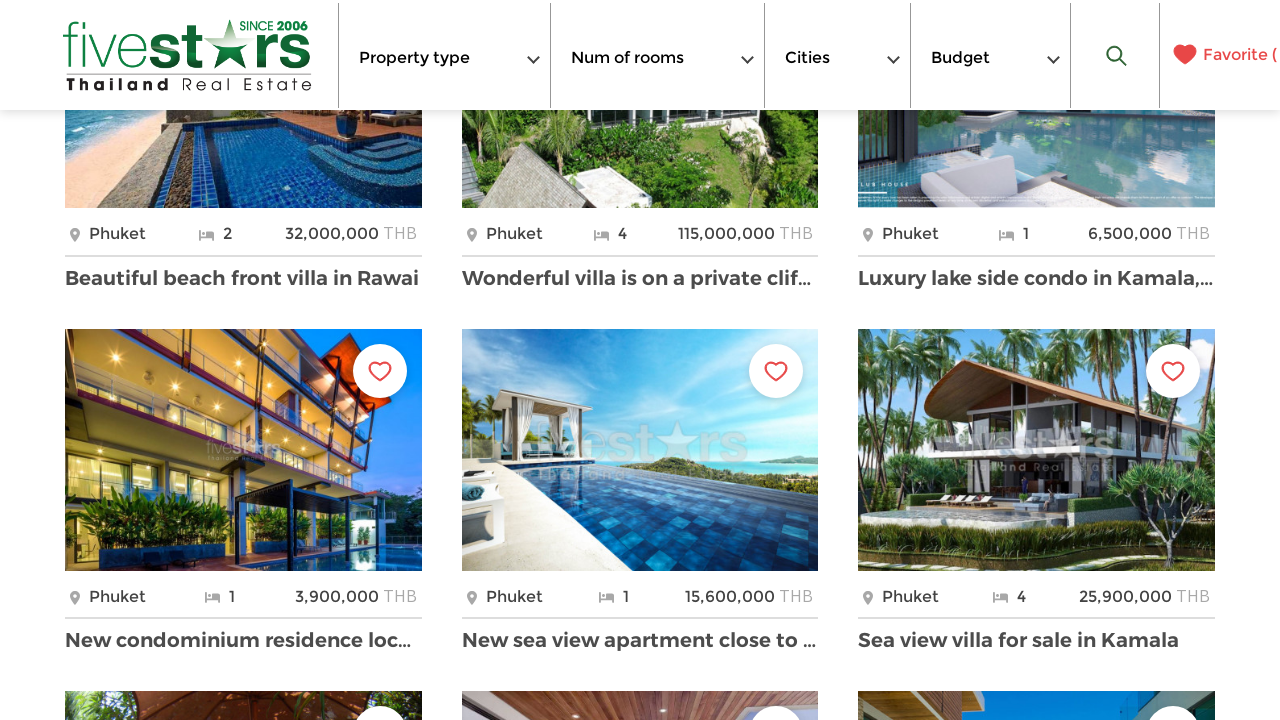

Clicked 'show more' button to load additional properties (iteration 5) at (640, 361) on #show-more
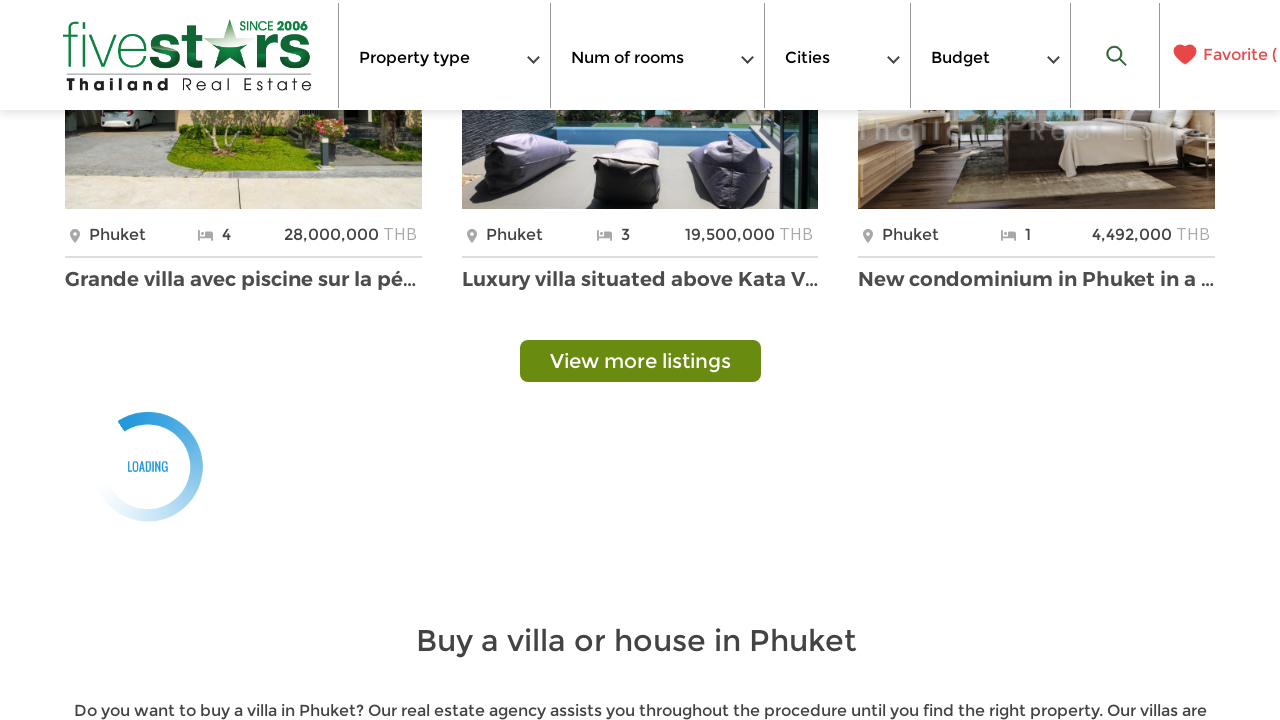

Waited 3 seconds for new property content to load (iteration 5)
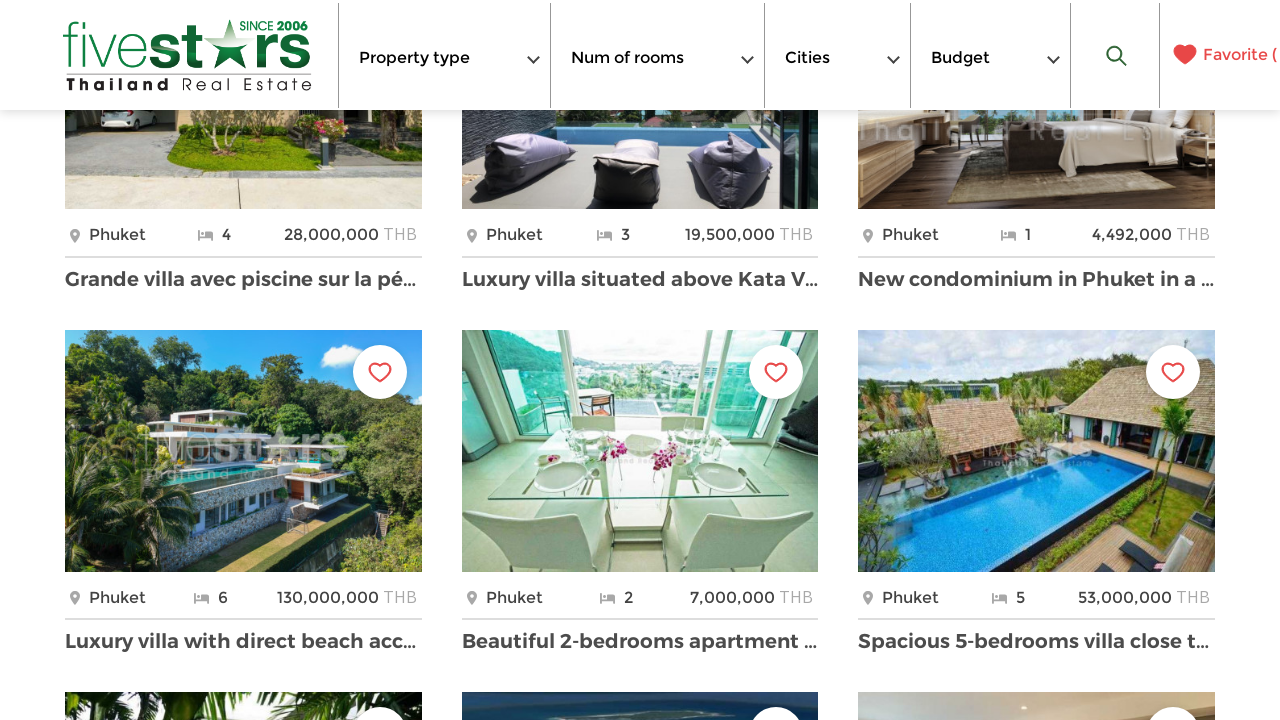

Waited for 'show more' button to be visible (iteration 6)
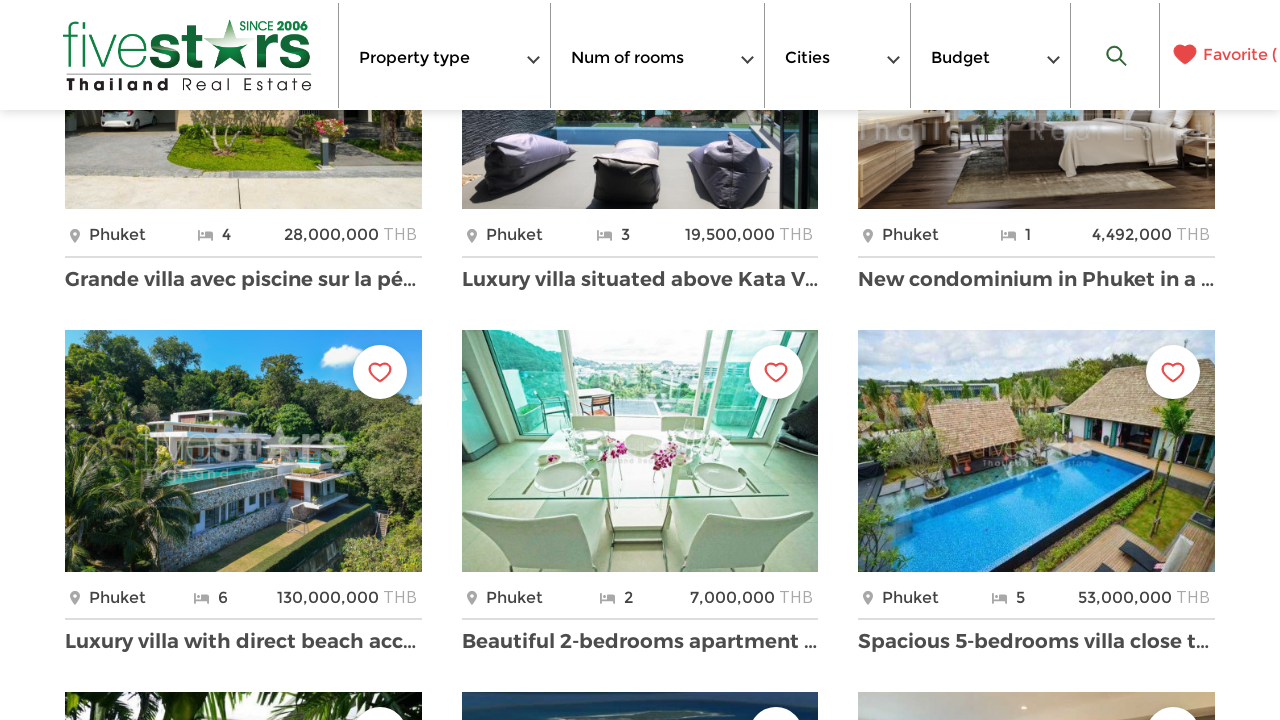

Clicked 'show more' button to load additional properties (iteration 6) at (640, 361) on #show-more
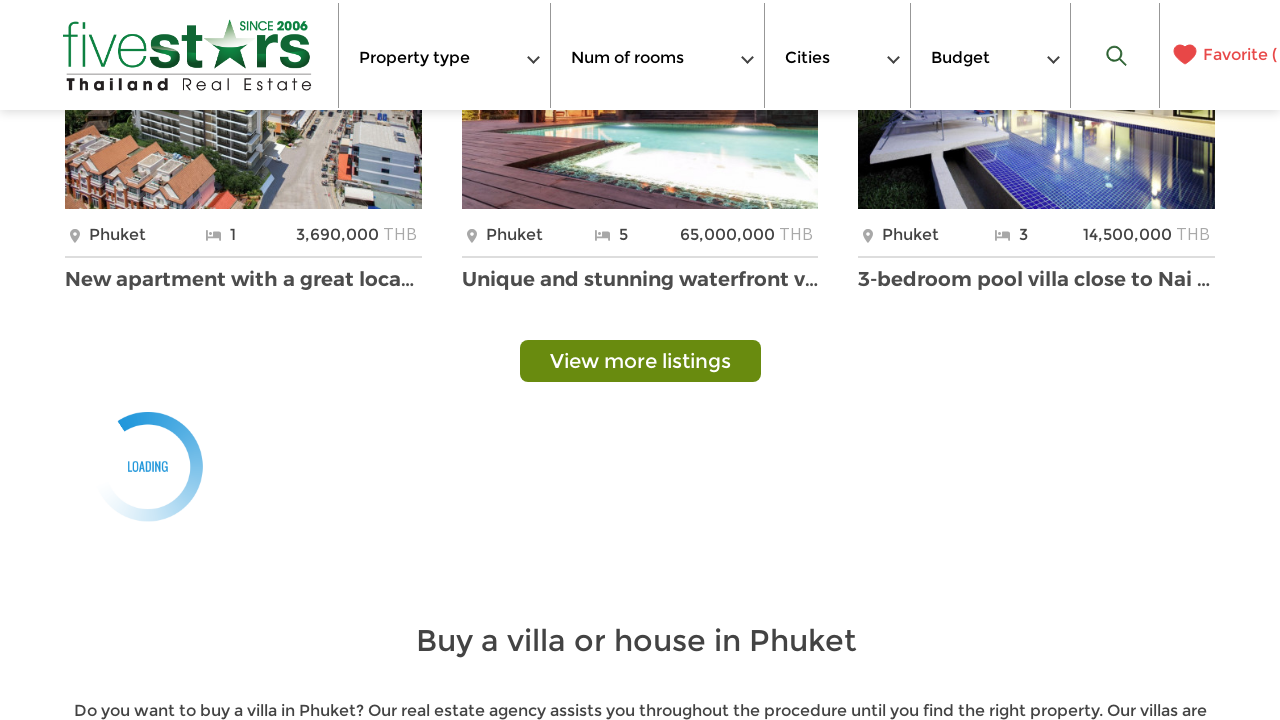

Waited 3 seconds for new property content to load (iteration 6)
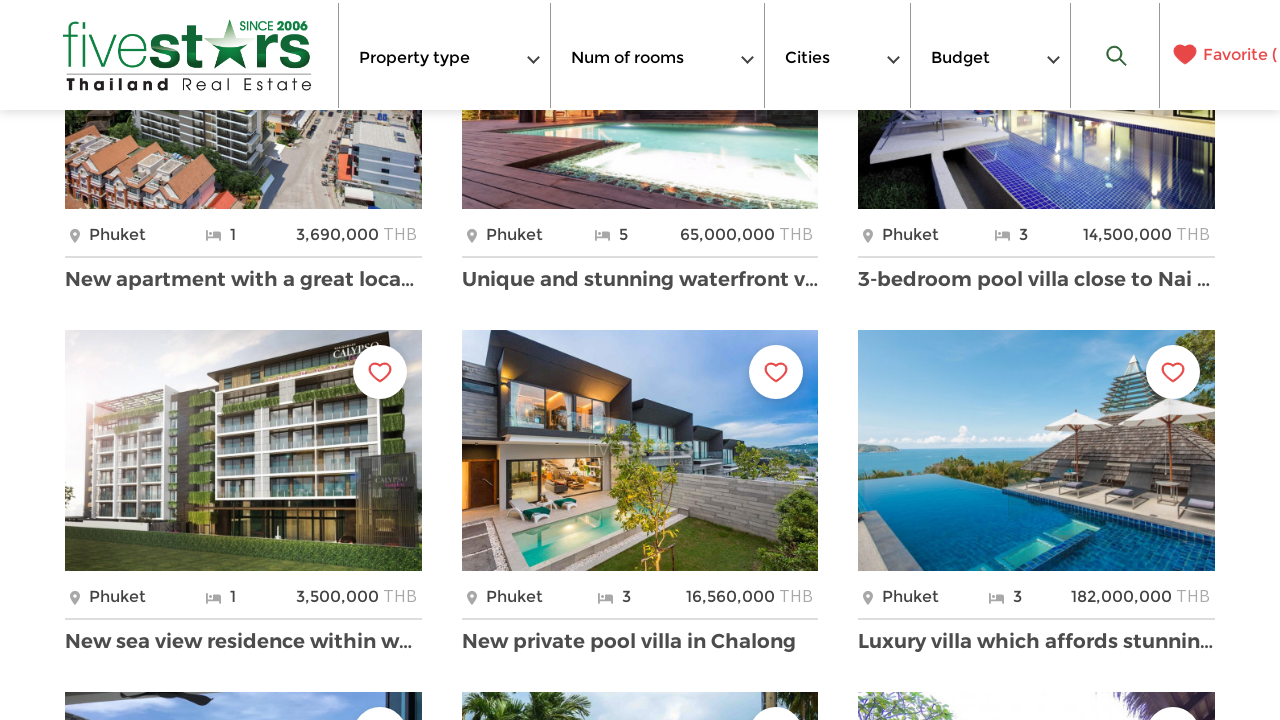

Waited for 'show more' button to be visible (iteration 7)
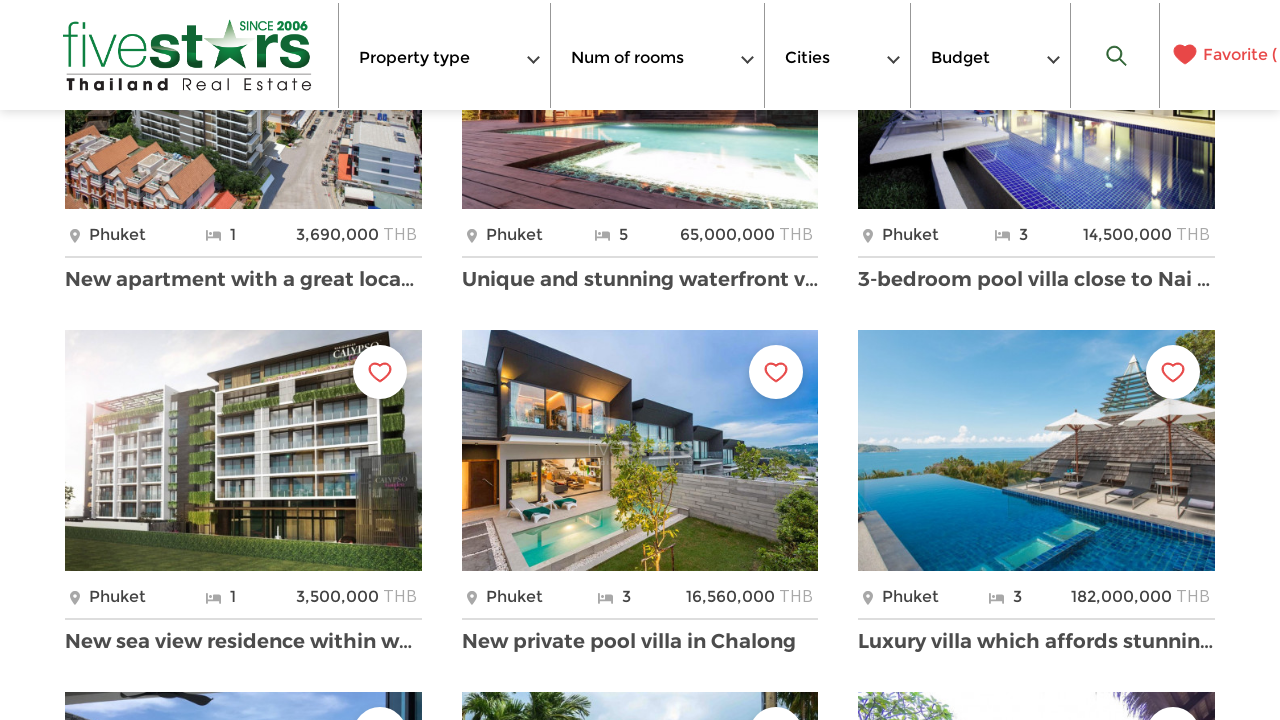

Clicked 'show more' button to load additional properties (iteration 7) at (640, 360) on #show-more
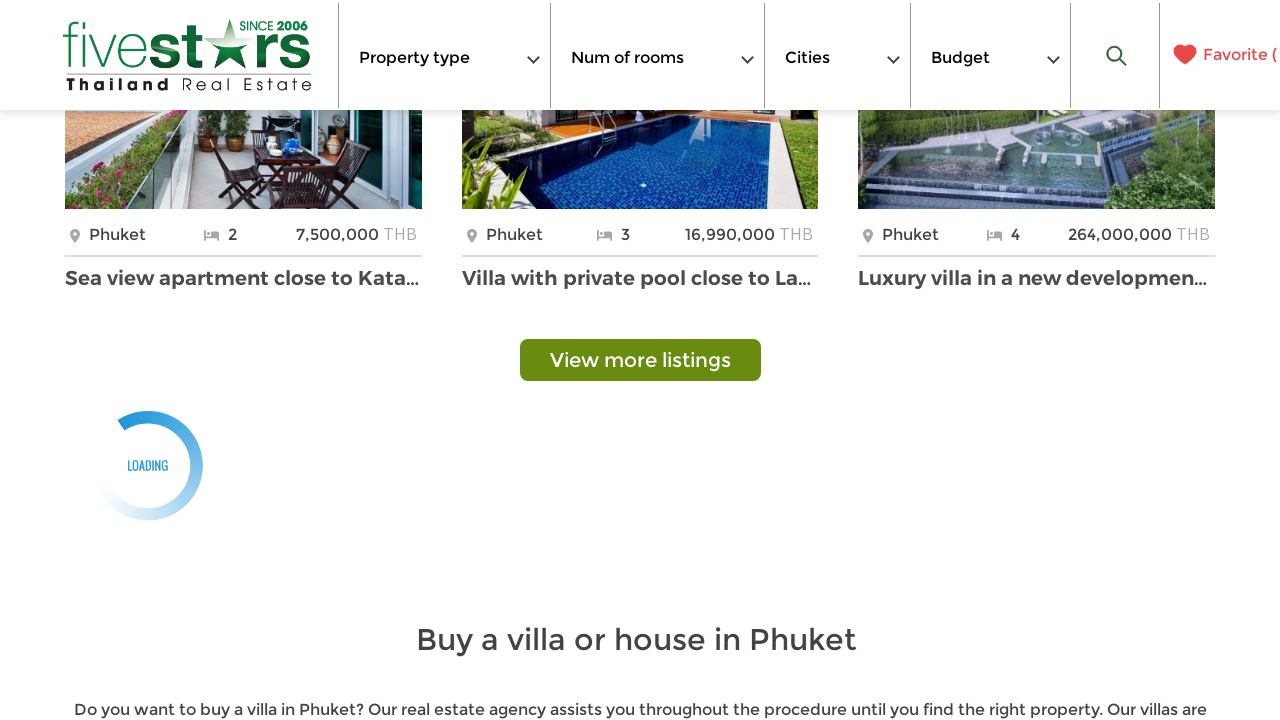

Waited 3 seconds for new property content to load (iteration 7)
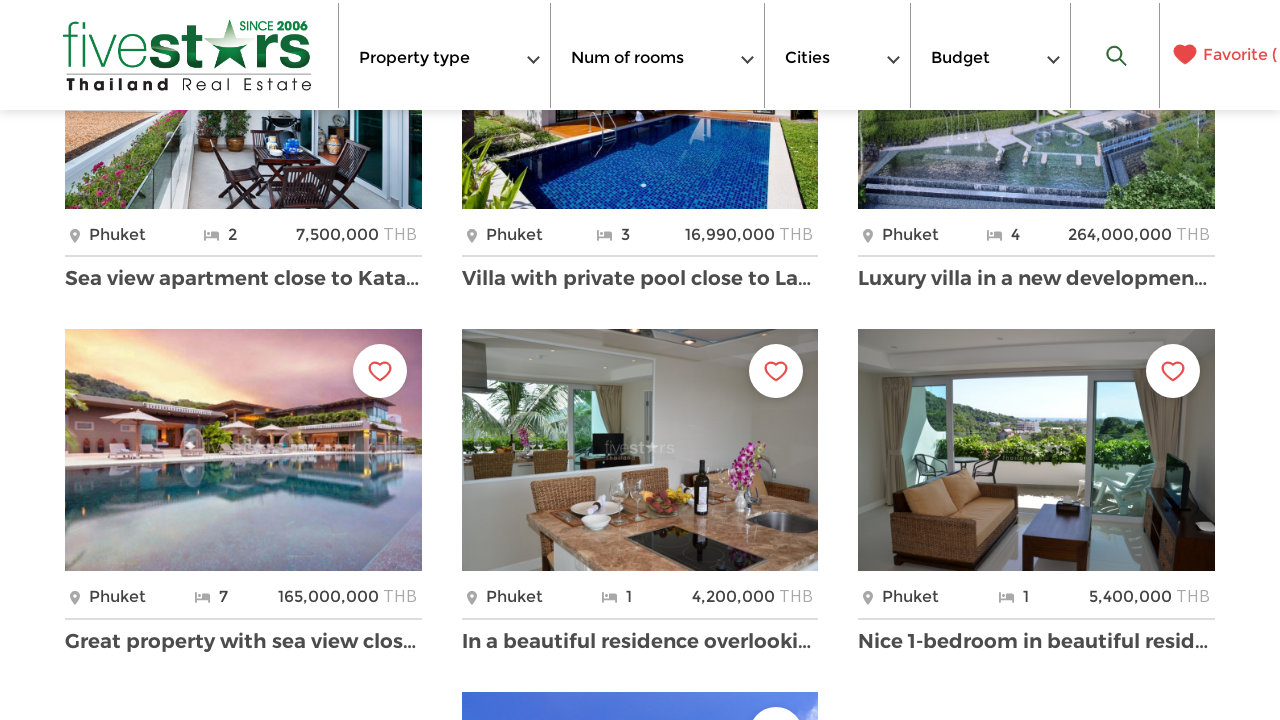

Waited for 'show more' button to be visible (iteration 8)
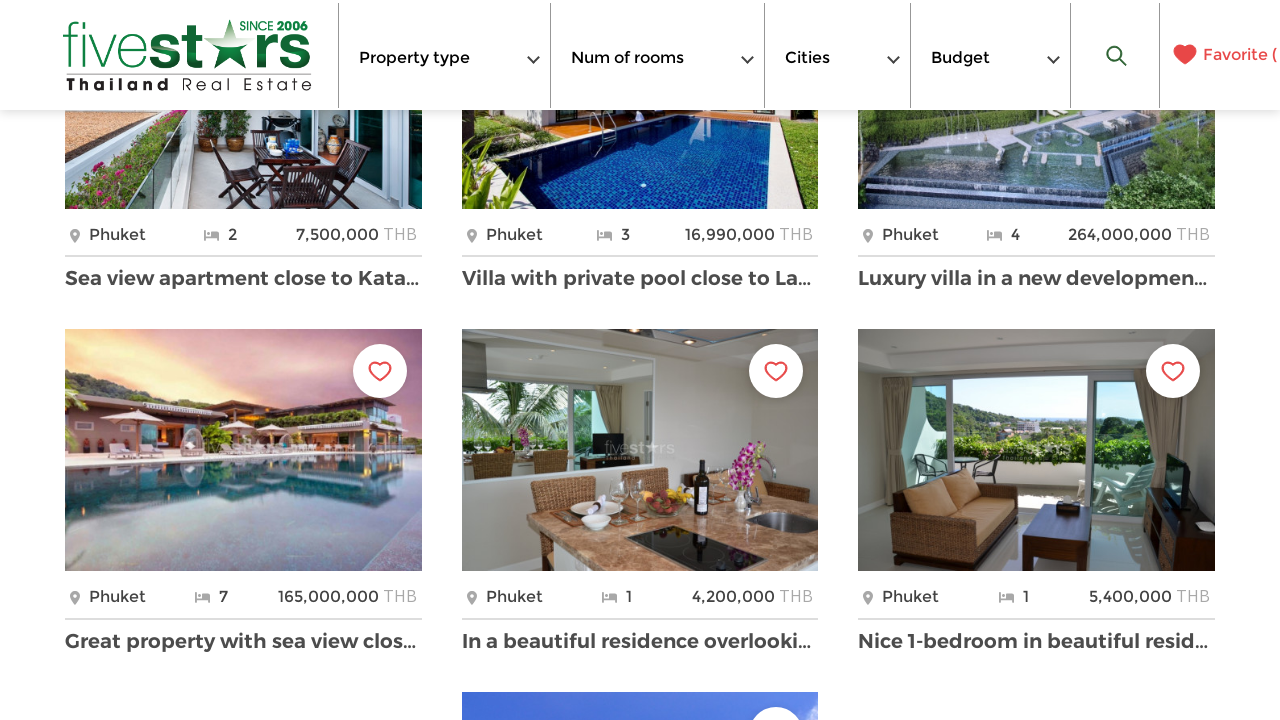

Clicked 'show more' button to load additional properties (iteration 8) at (640, 360) on #show-more
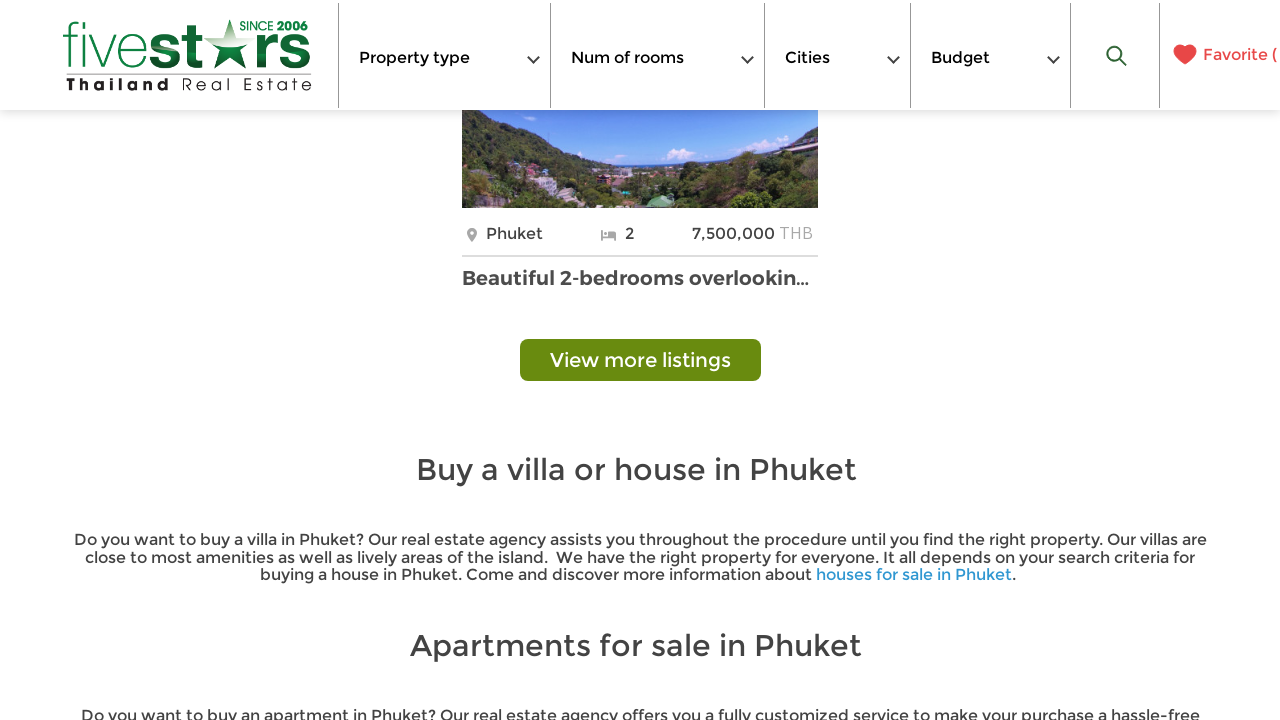

Waited 3 seconds for new property content to load (iteration 8)
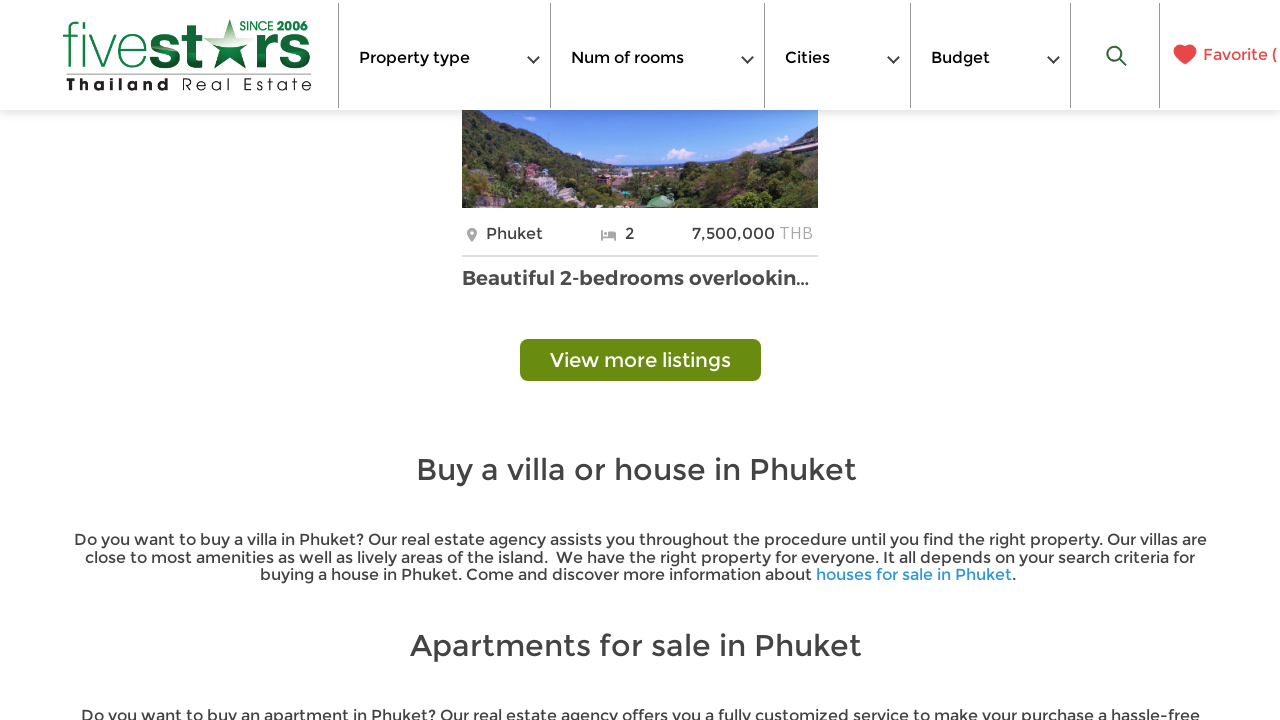

Waited for 'show more' button to be visible (iteration 9)
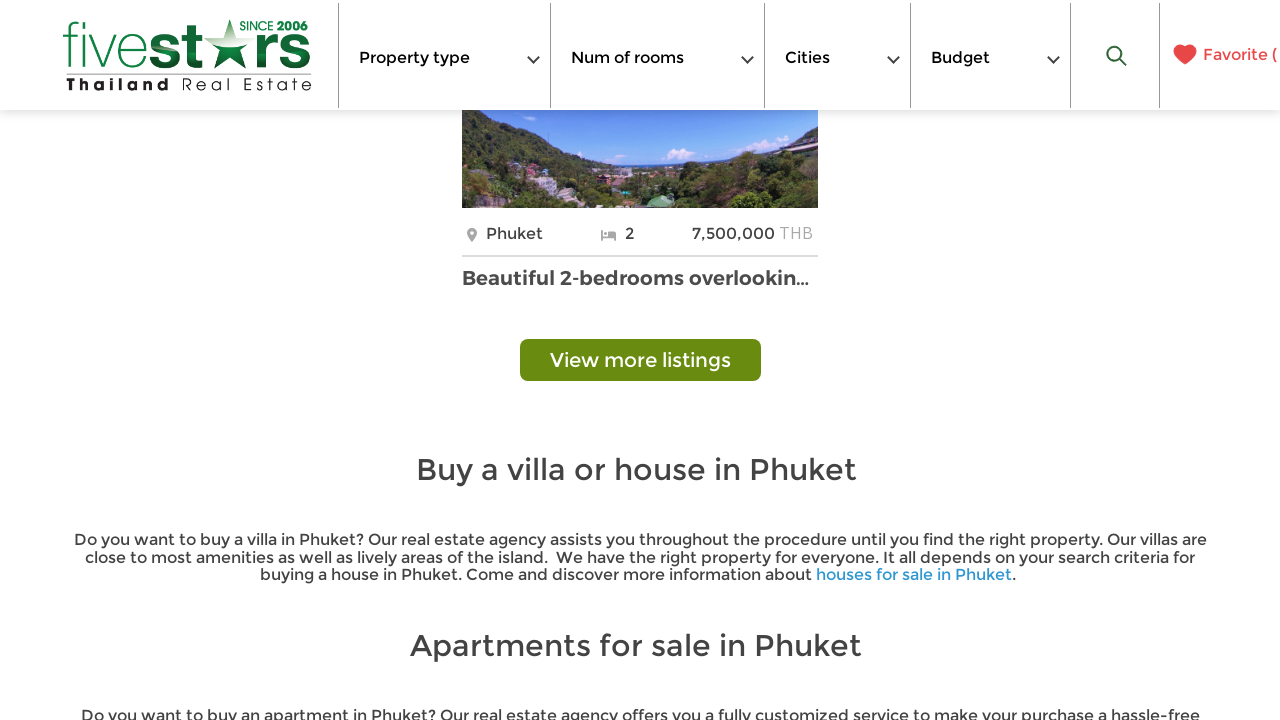

Clicked 'show more' button to load additional properties (iteration 9) at (640, 360) on #show-more
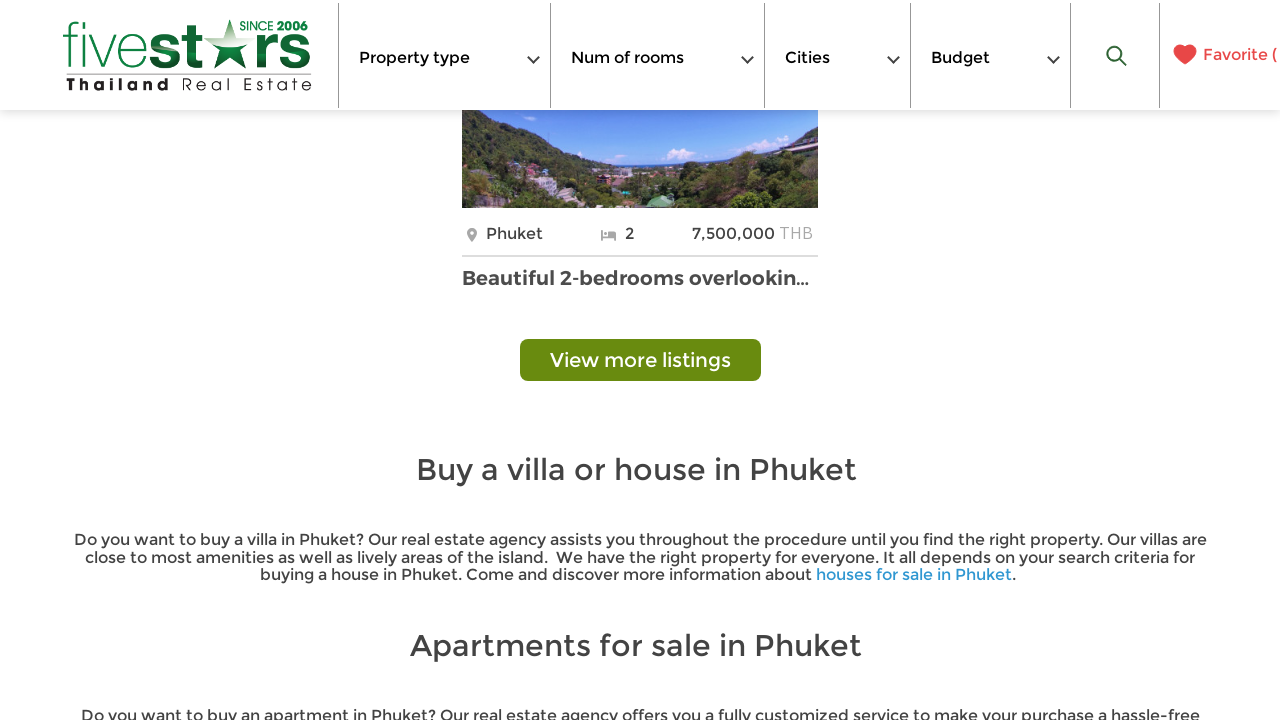

Waited 3 seconds for new property content to load (iteration 9)
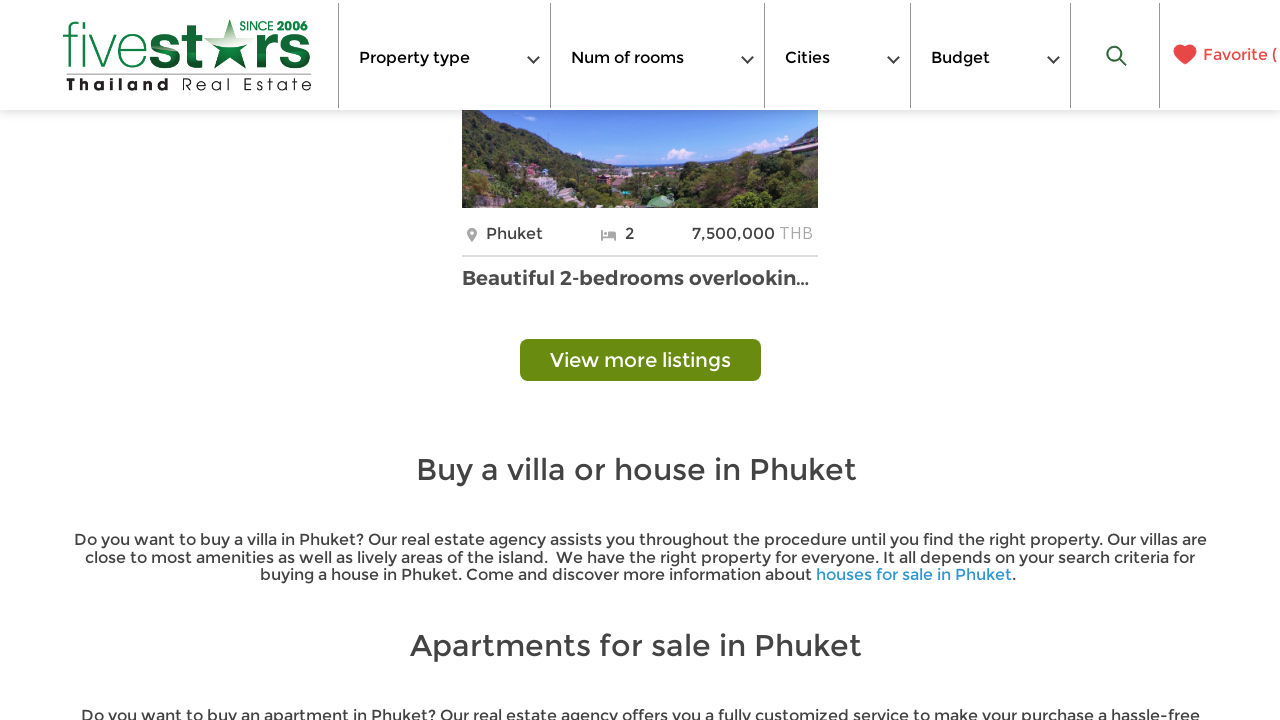

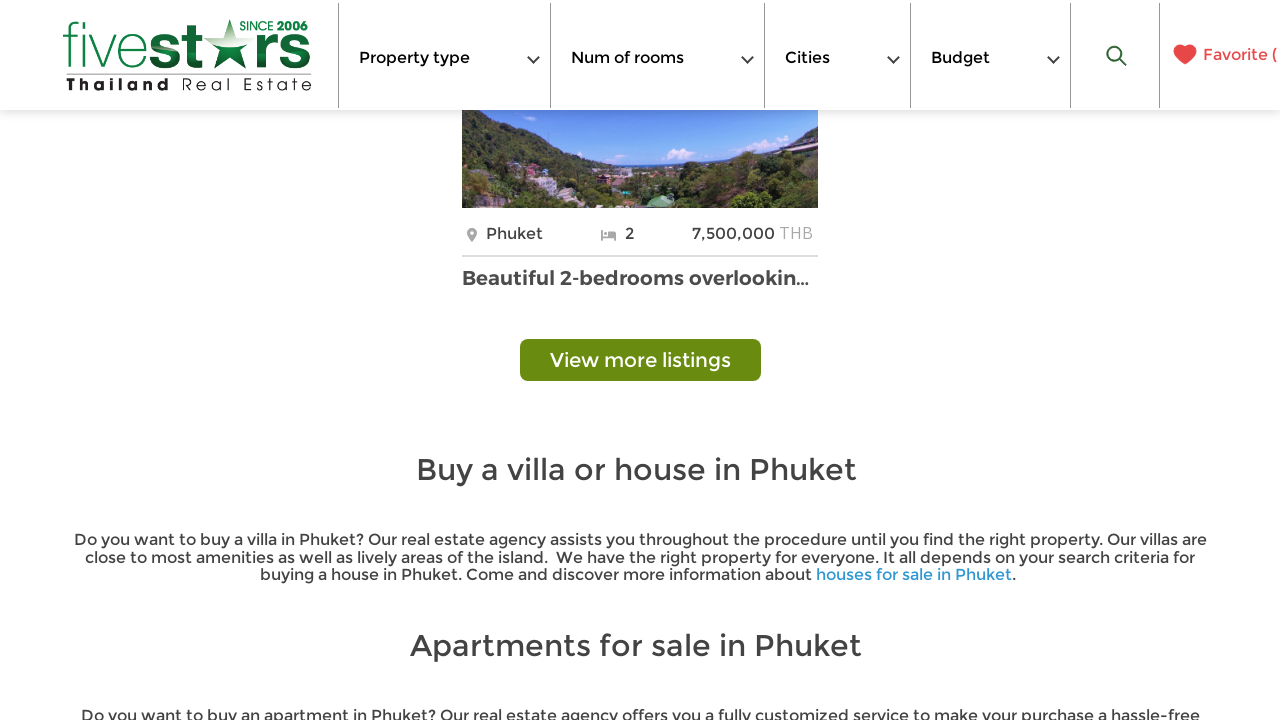